Tests different types of JavaScript alerts including simple alerts, confirmation dialogs, and prompt dialogs by clicking buttons and interacting with the alerts

Starting URL: http://demo.automationtesting.in/Alerts.html

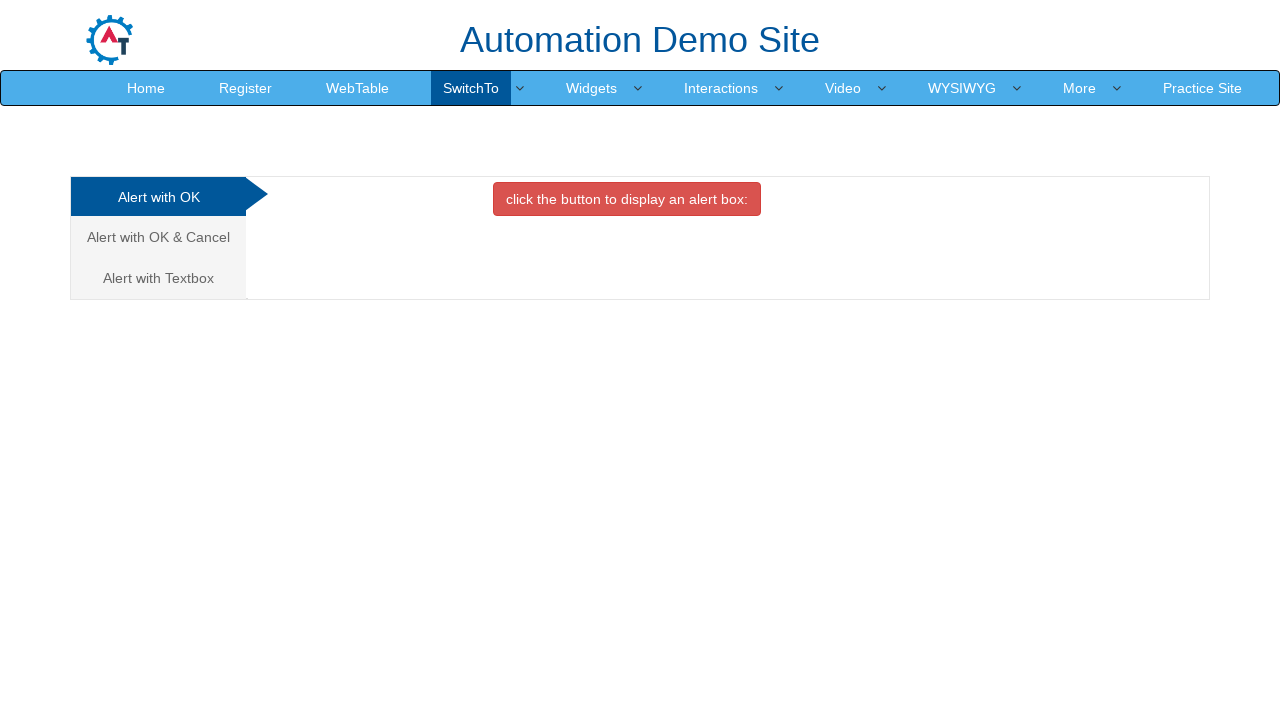

Clicked OK tab button to trigger simple alert at (627, 199) on xpath=//*[@id='OKTab']/button
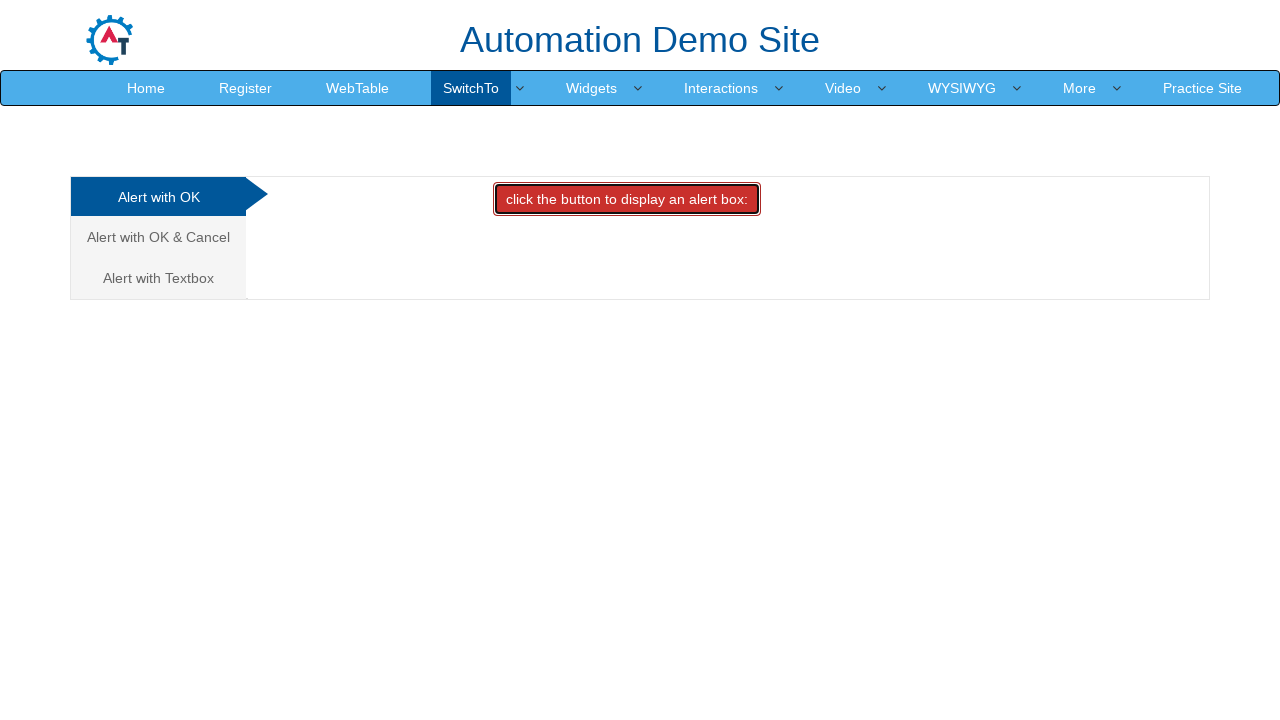

Set up handler to accept alert dialogs
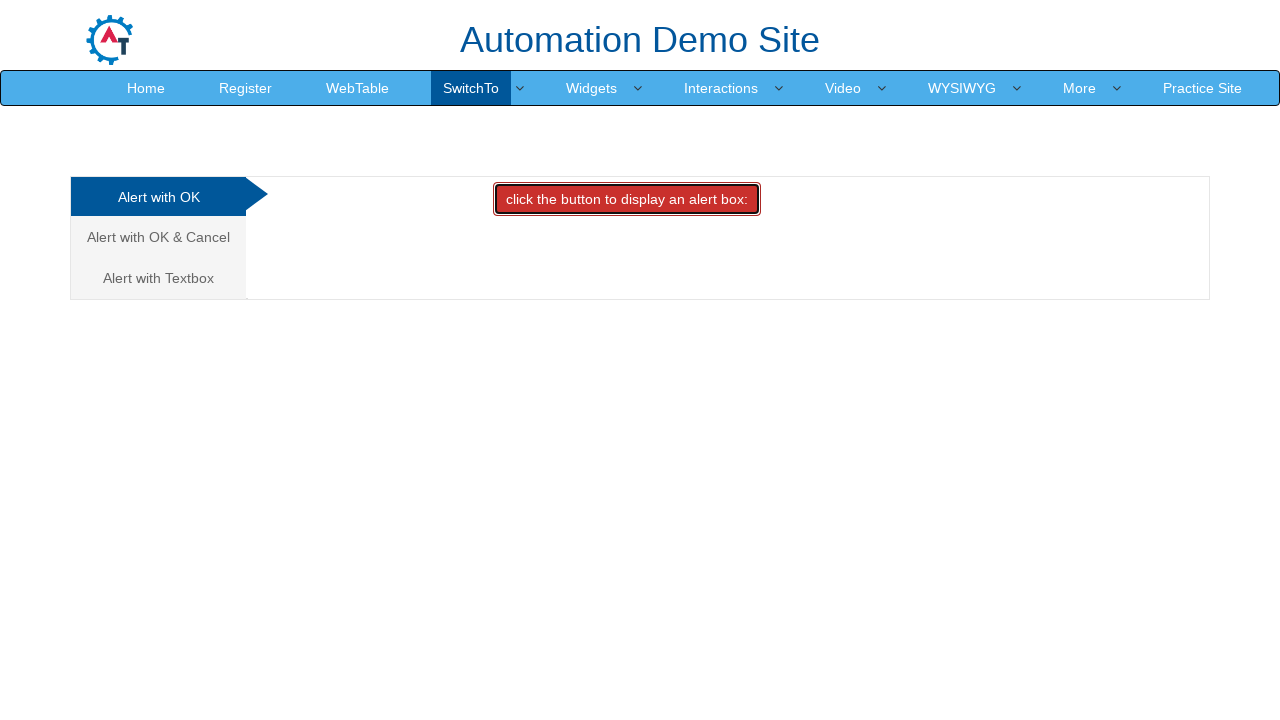

Navigated to confirmation alert tab at (158, 237) on xpath=/html/body/div[1]/div/div/div/div[1]/ul/li[2]/a
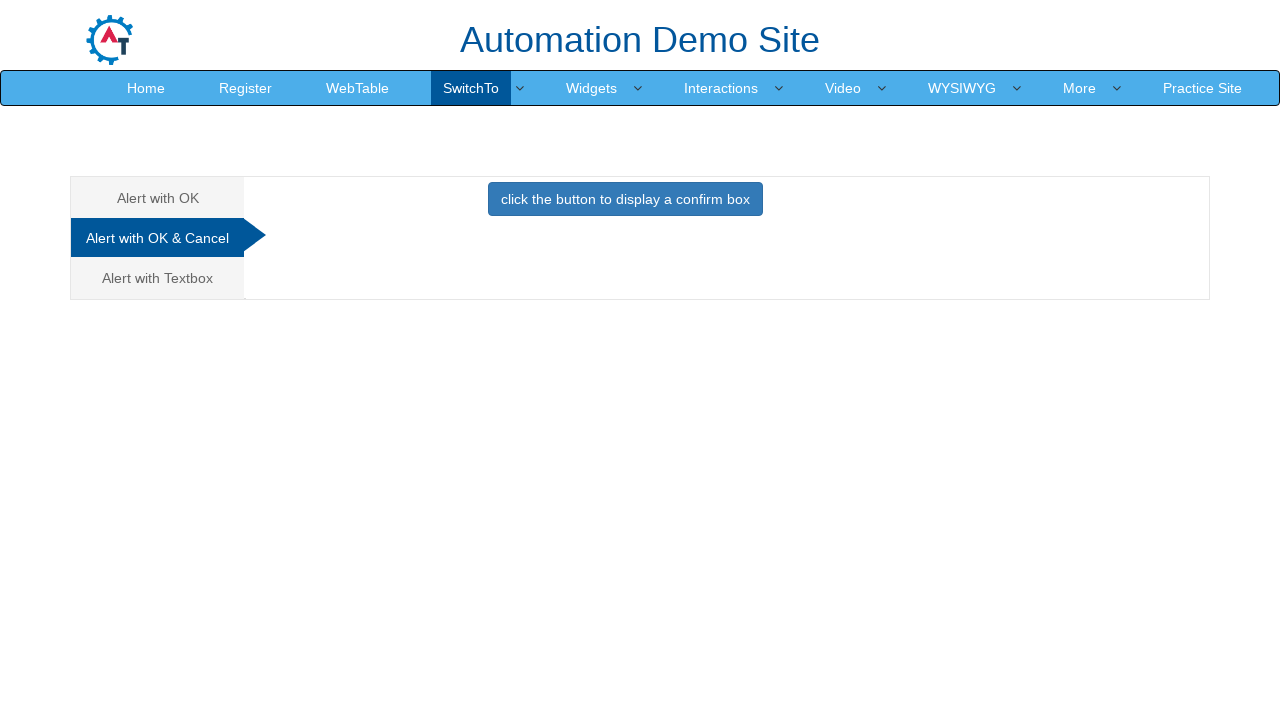

Clicked button to trigger confirmation dialog at (625, 199) on xpath=//*[@id='CancelTab']/button
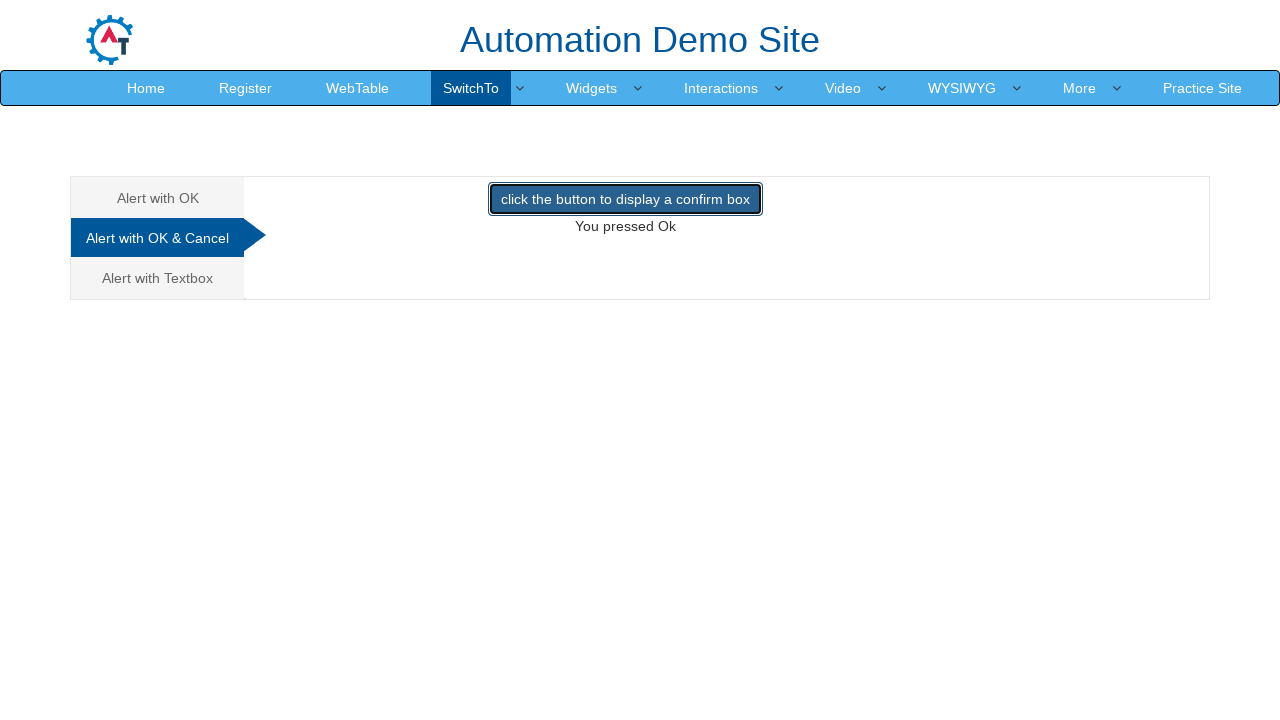

Set up handler to dismiss confirmation dialog
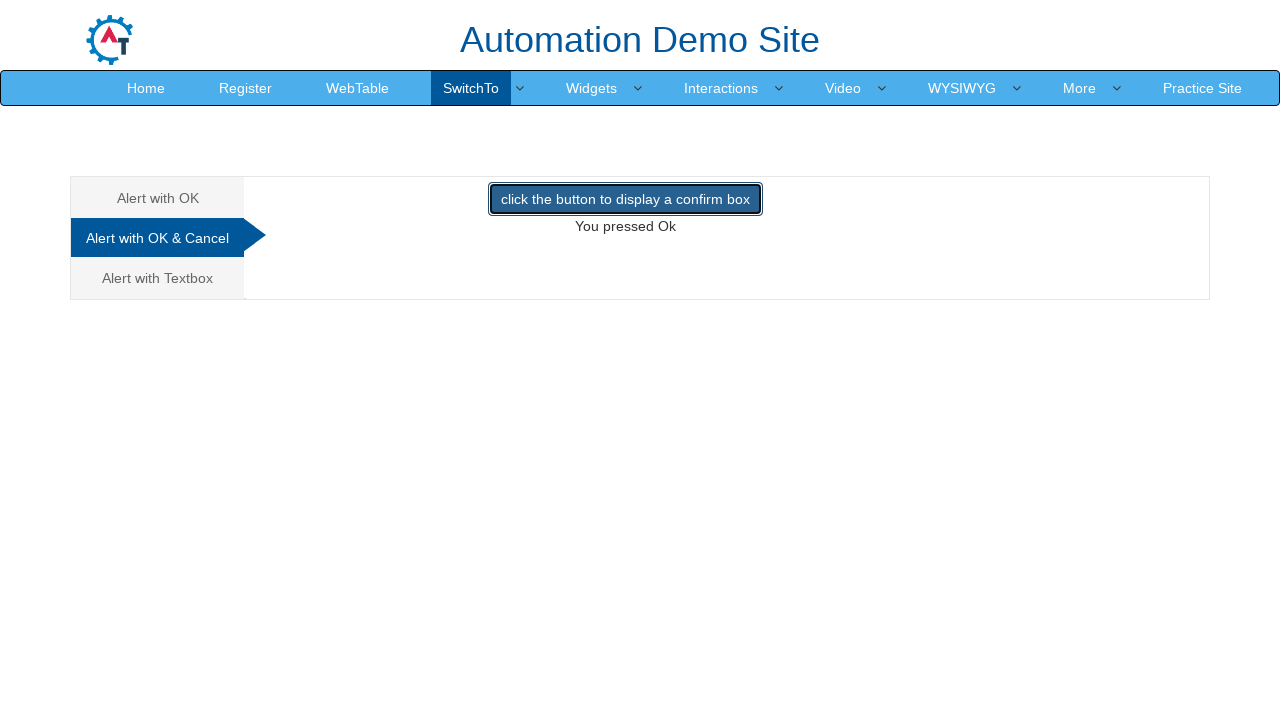

Retrieved demo text after dismissing dialog: 'You pressed Ok'
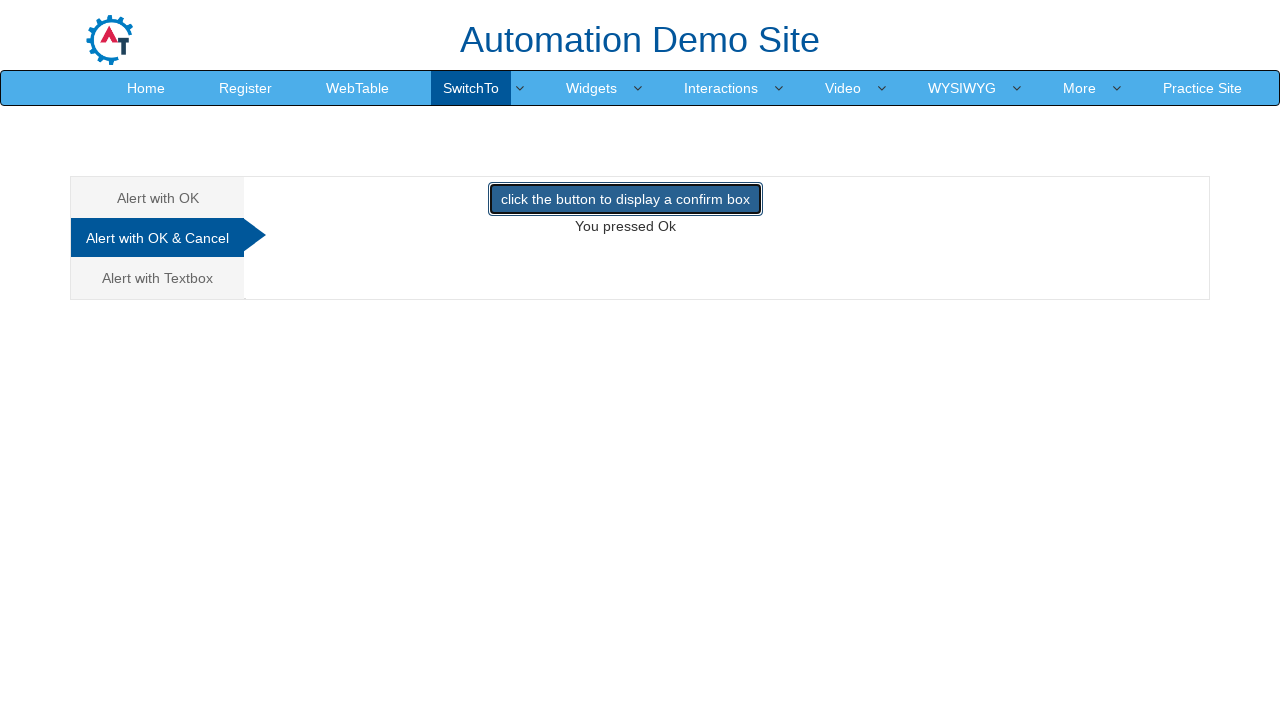

Navigated to prompt alert tab at (158, 278) on xpath=/html/body/div[1]/div/div/div/div[1]/ul/li[3]/a
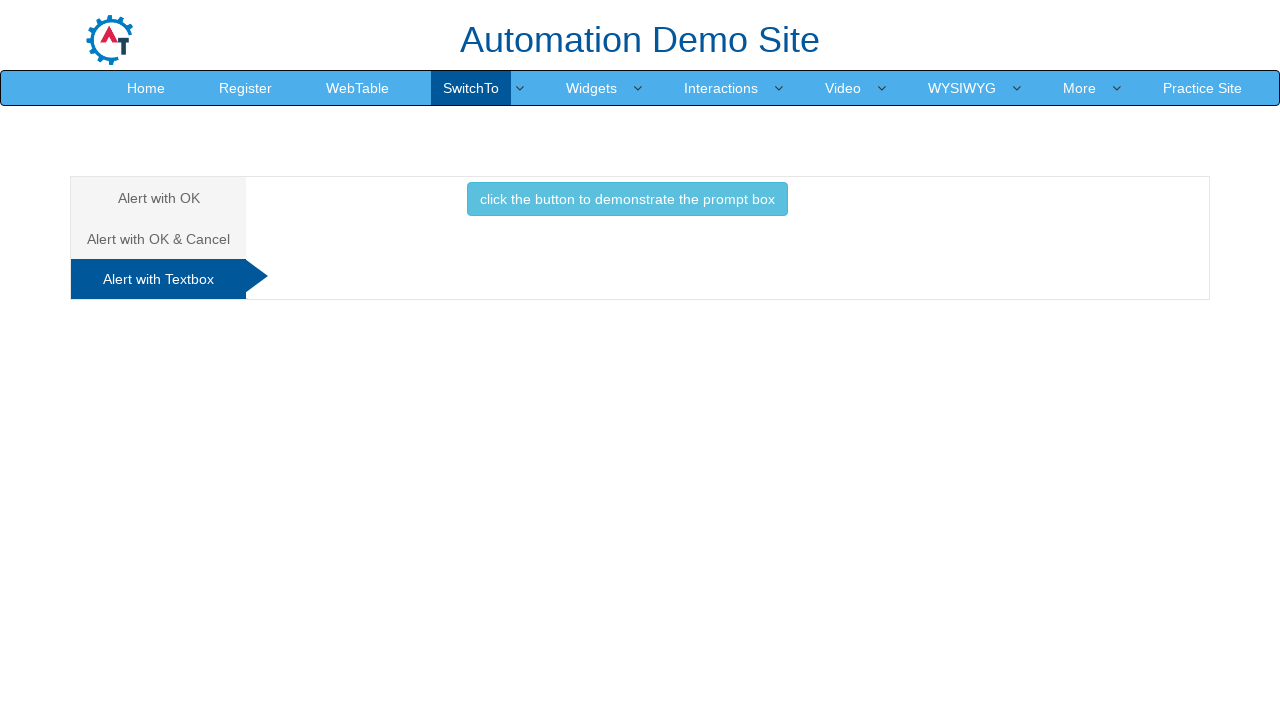

Set up handler to accept prompt dialog with text 'Mahadev'
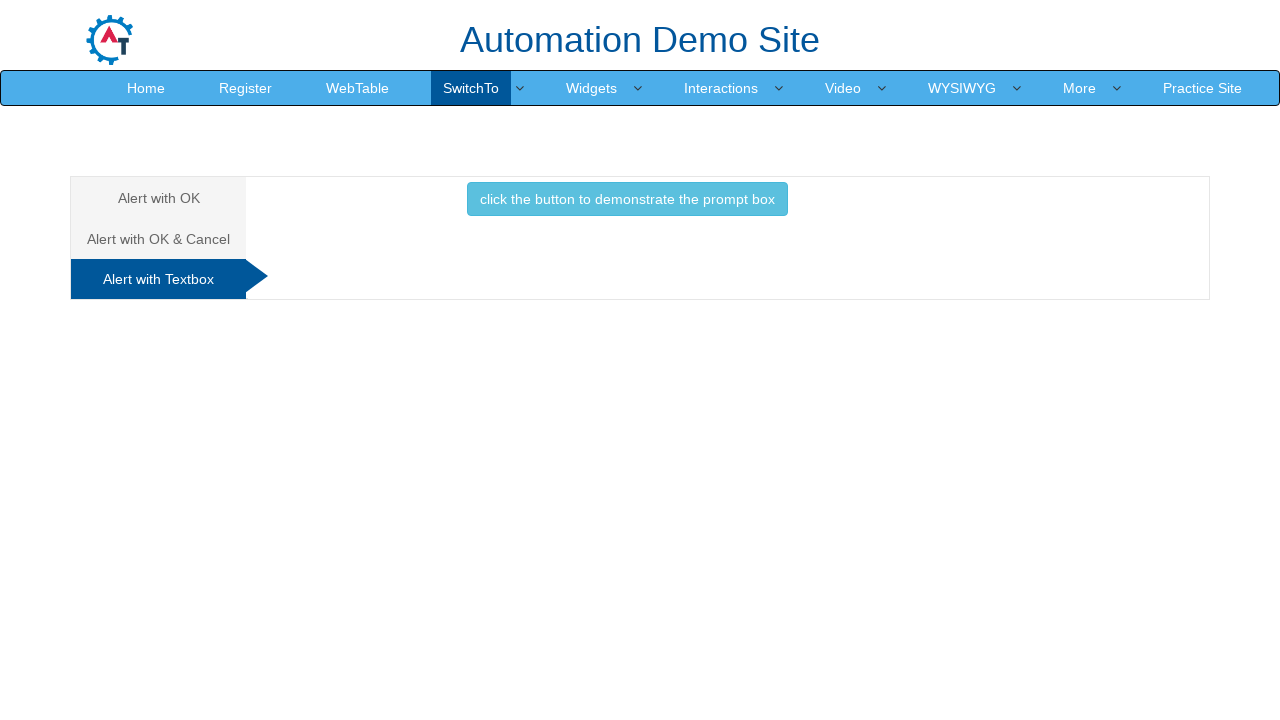

Clicked button to trigger prompt dialog at (627, 199) on xpath=//*[@id='Textbox']/button
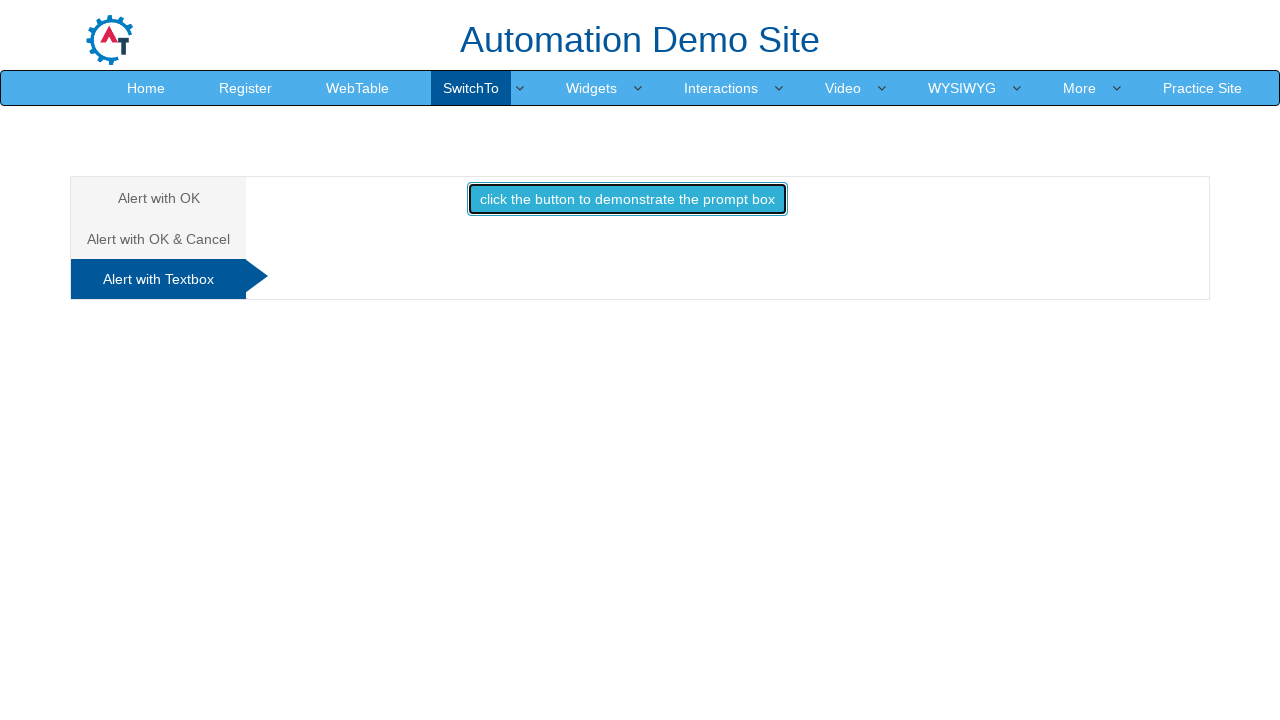

Retrieved prompt result text: ''
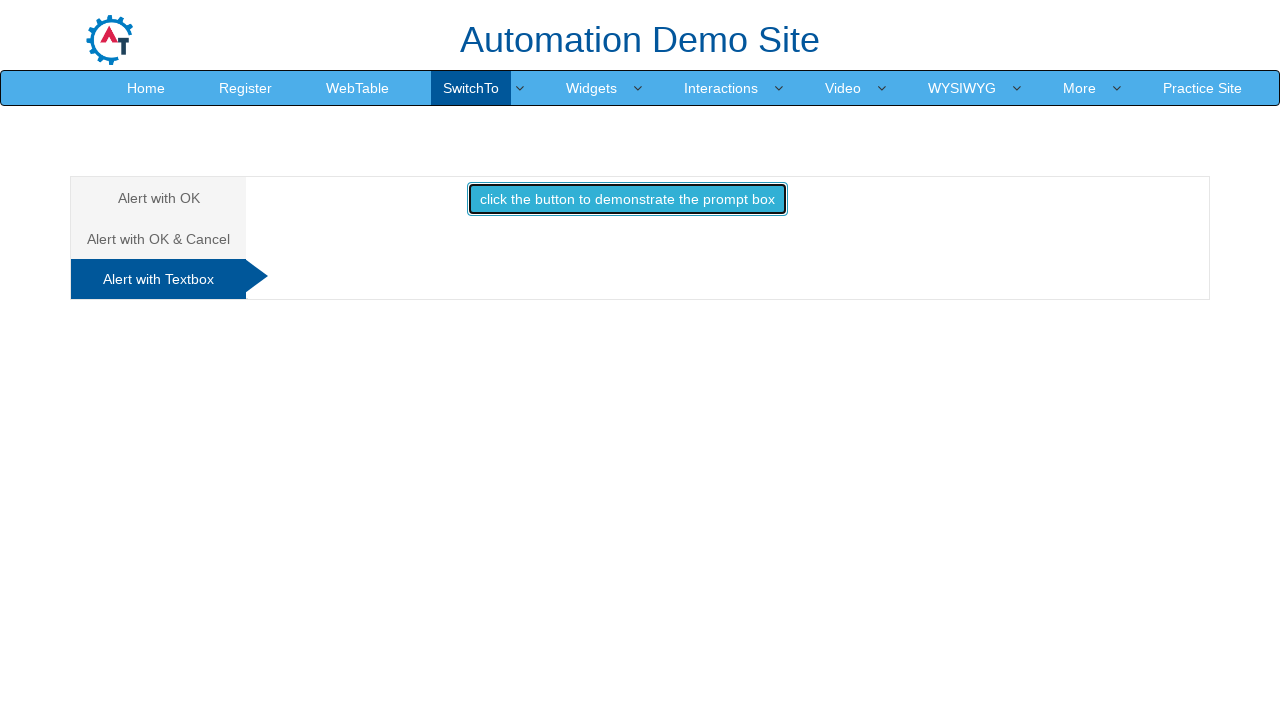

Prompt text verification failed - text does not match expected value
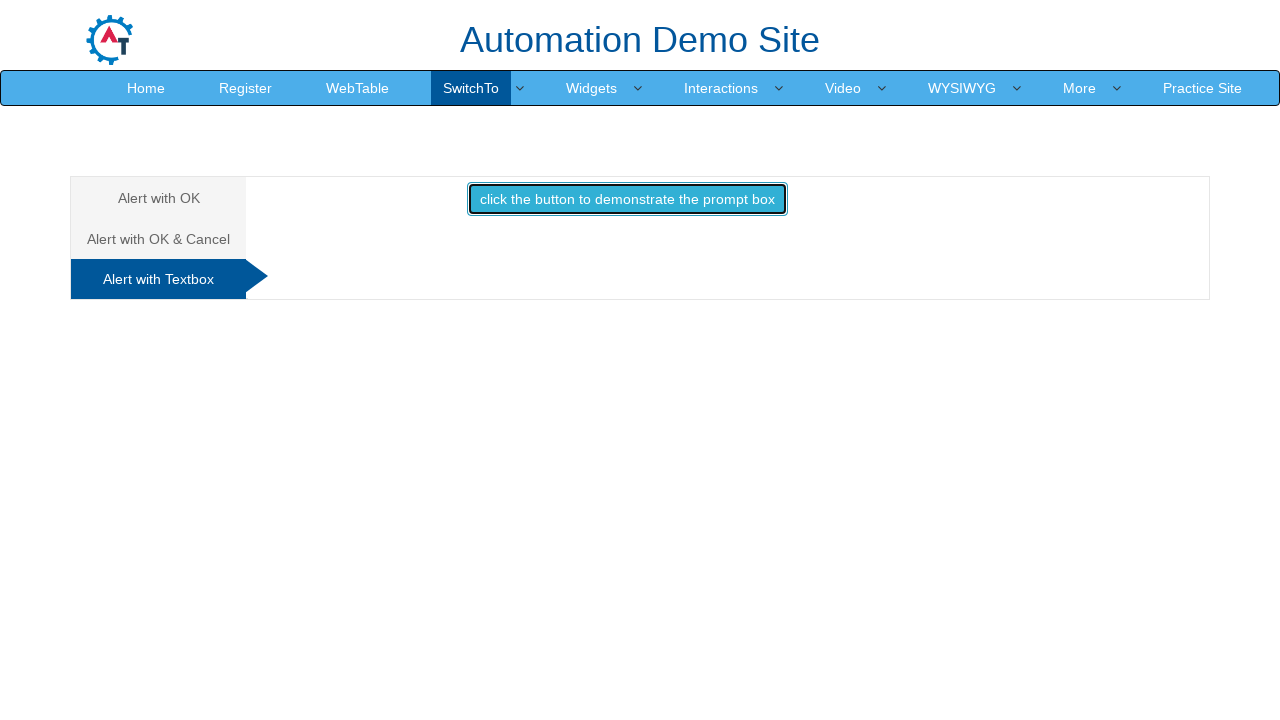

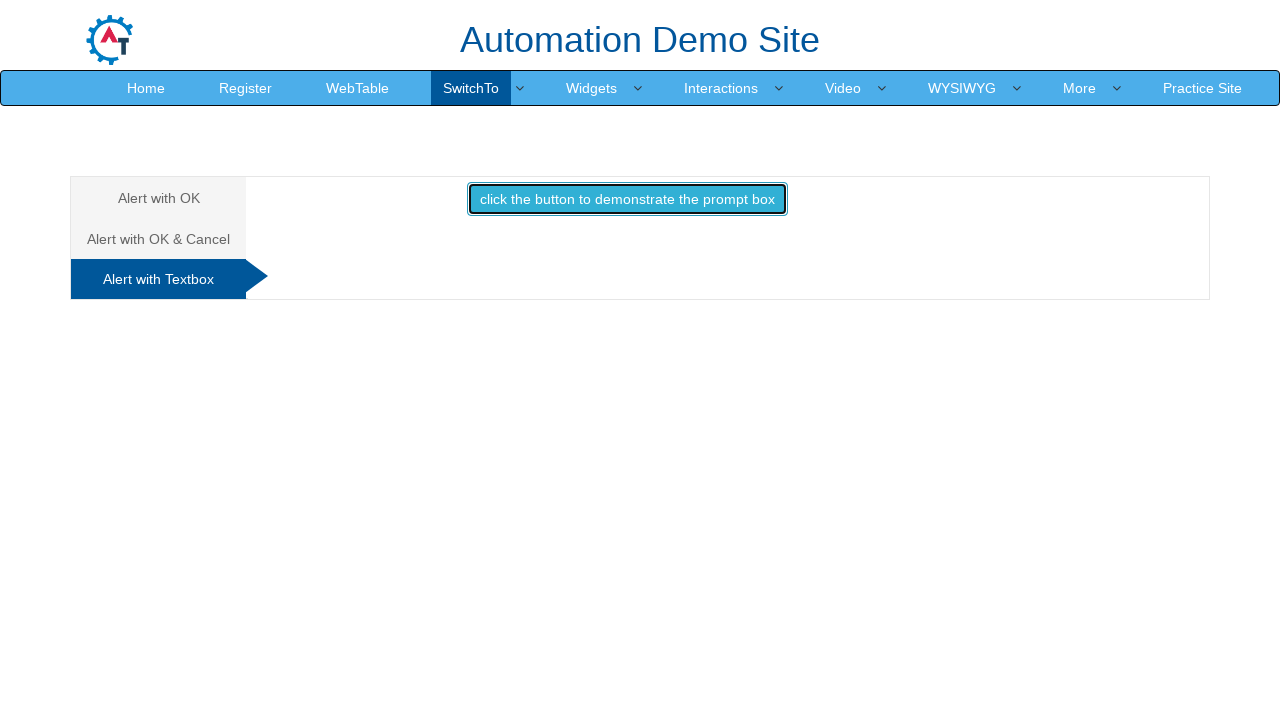